Tests email confirmation validation by entering mismatched email addresses and verifying the error message

Starting URL: https://alada.vn/tai-khoan/dang-ky.html

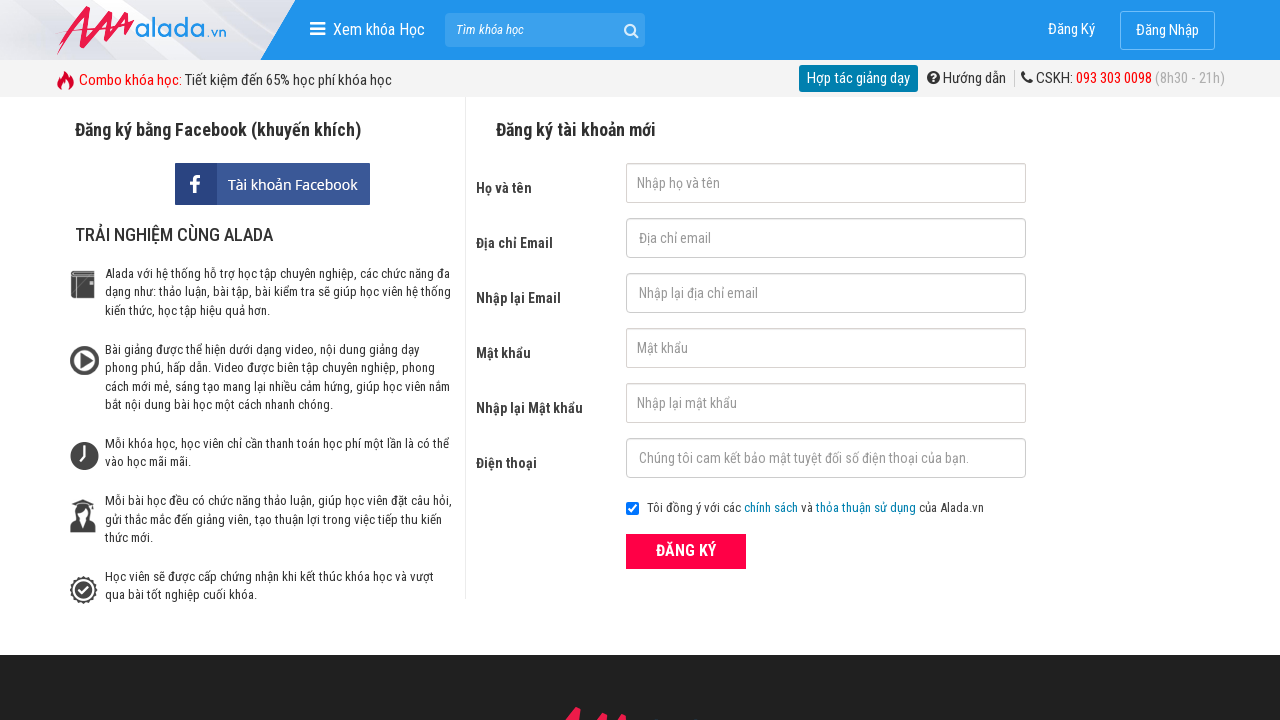

Filled in first name field with 'John Wick' on #txtFirstname
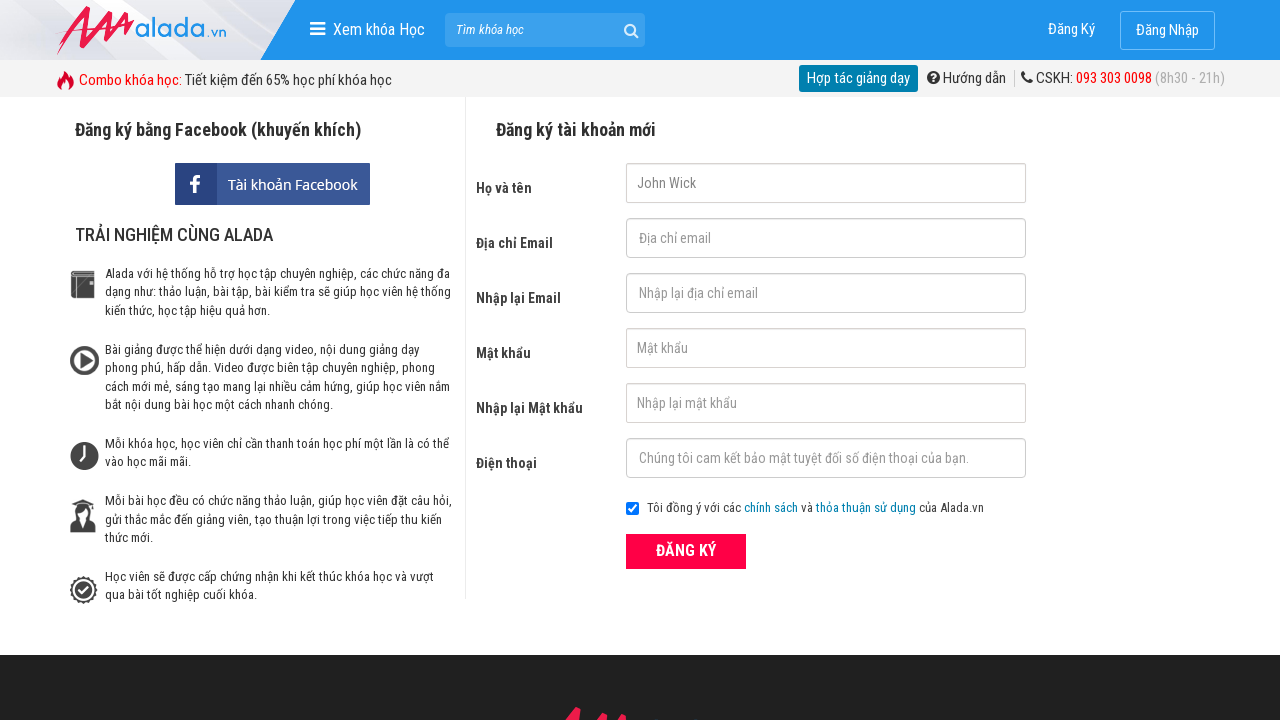

Filled in email field with 'Johnwick@gmail.com' on #txtEmail
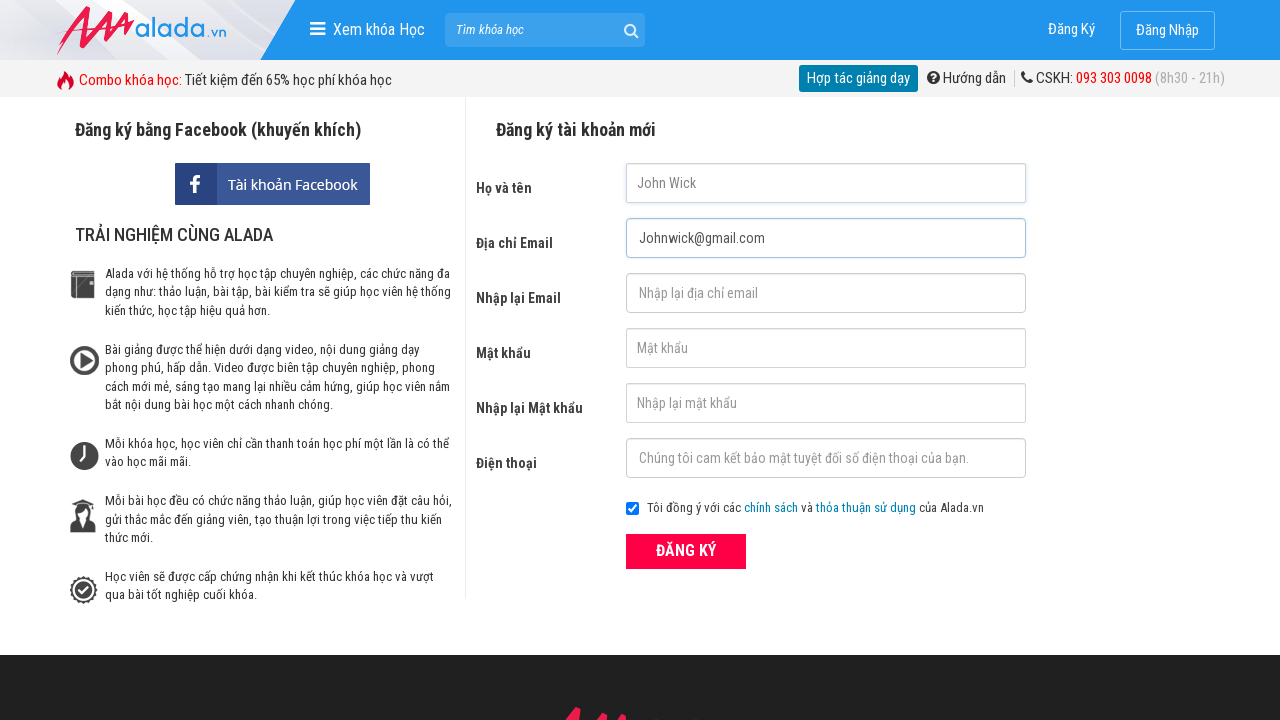

Filled in email confirmation field with mismatched email 'Johnwick@gmail.net' on #txtCEmail
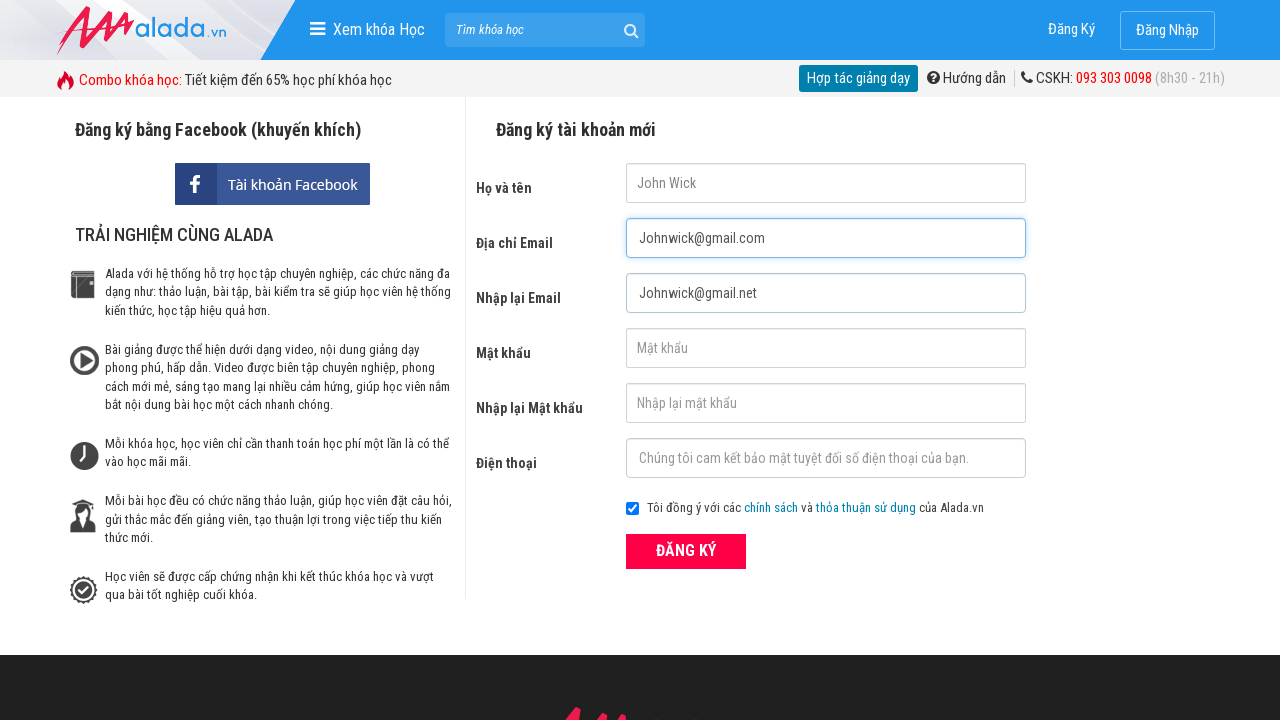

Filled in password field with '123456789' on #txtPassword
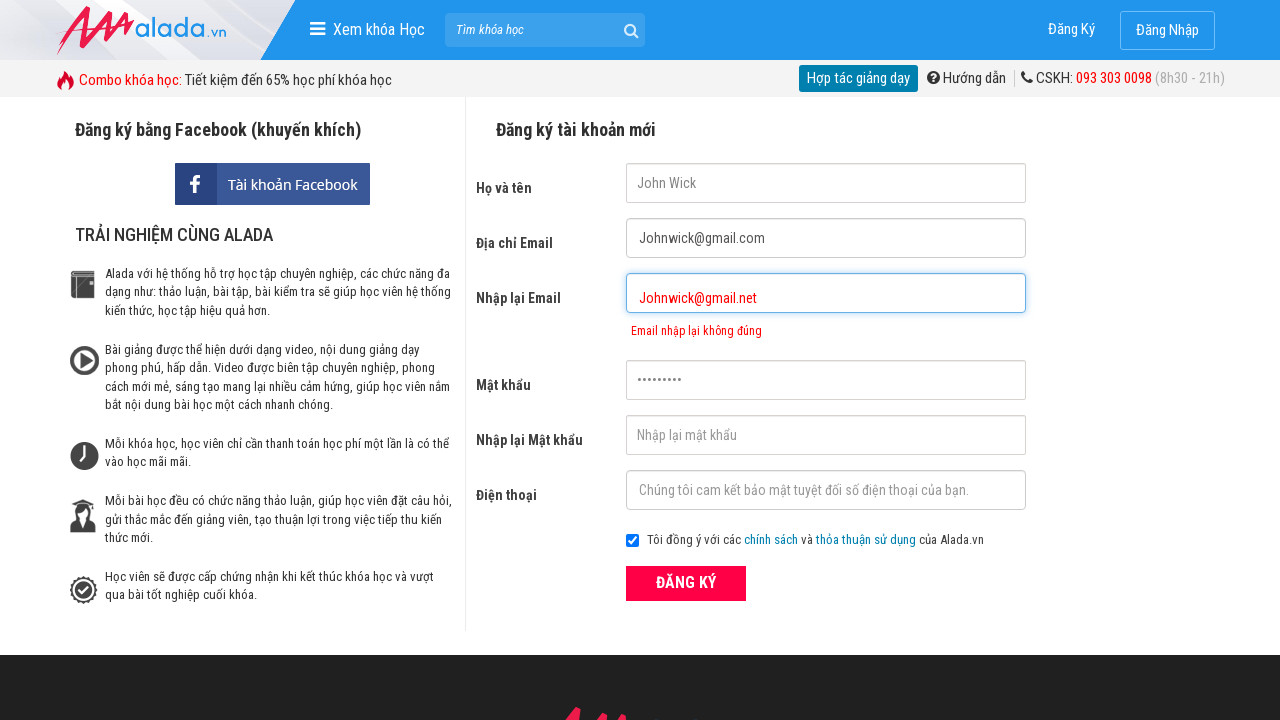

Filled in password confirmation field with '123456789' on #txtCPassword
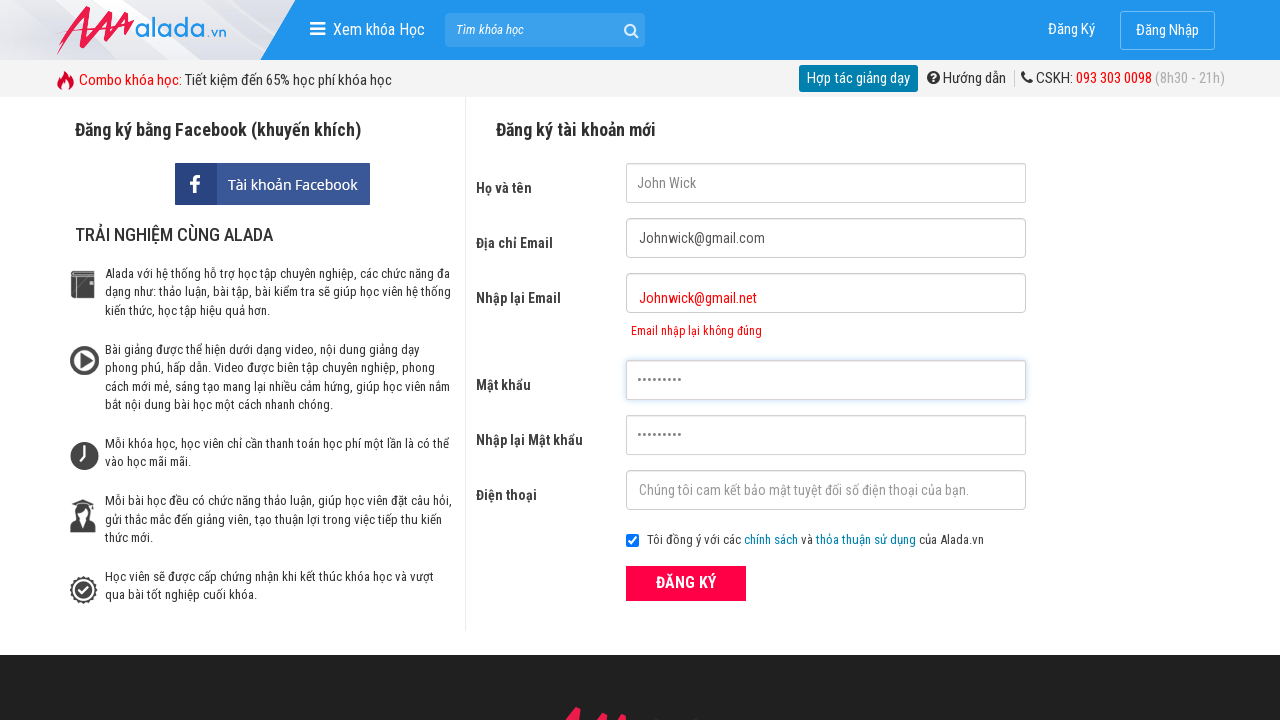

Filled in phone field with '0987654321' on #txtPhone
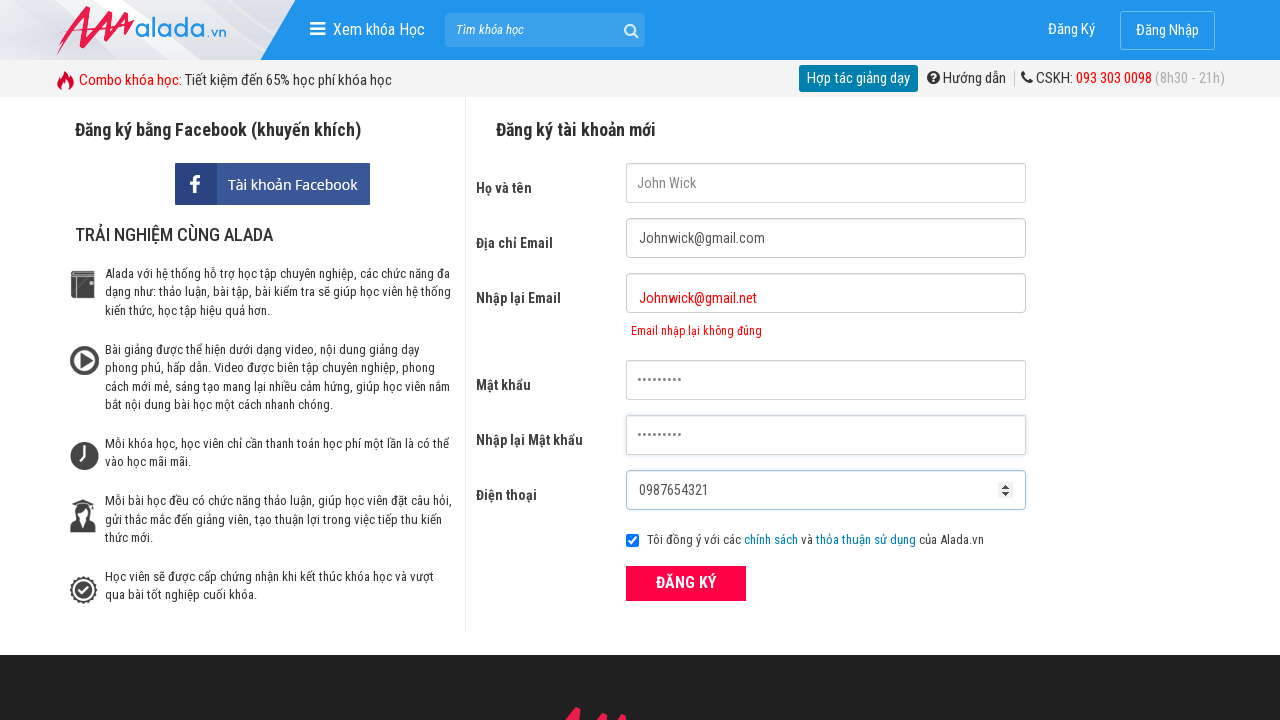

Clicked the registration button to submit form with mismatched emails at (686, 583) on xpath=//button[@class='btn_pink_sm fs16']
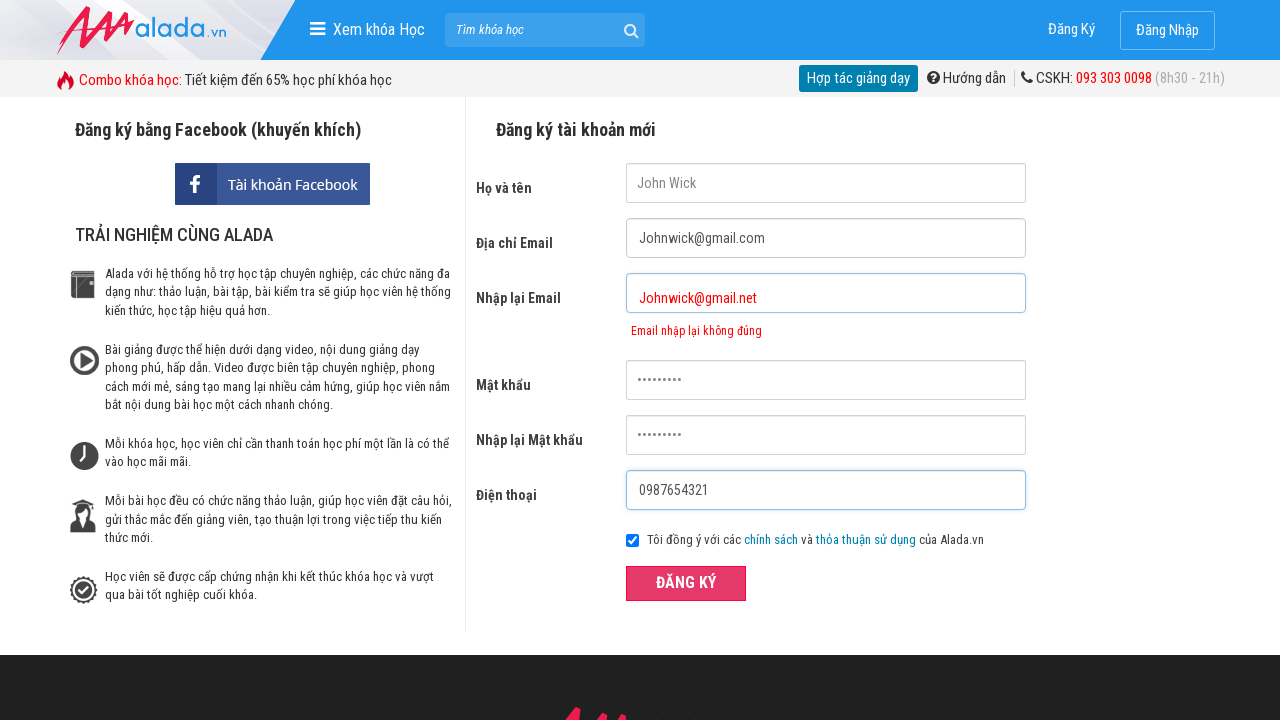

Email mismatch error message appeared on email confirmation field
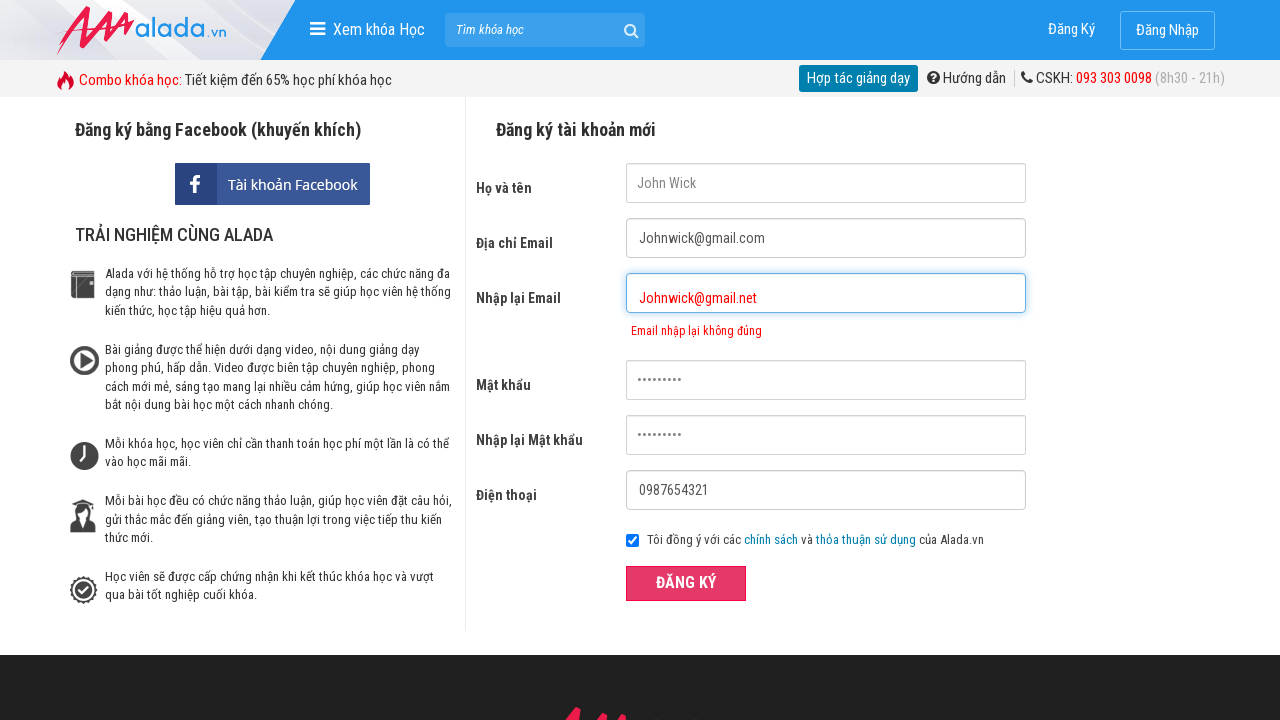

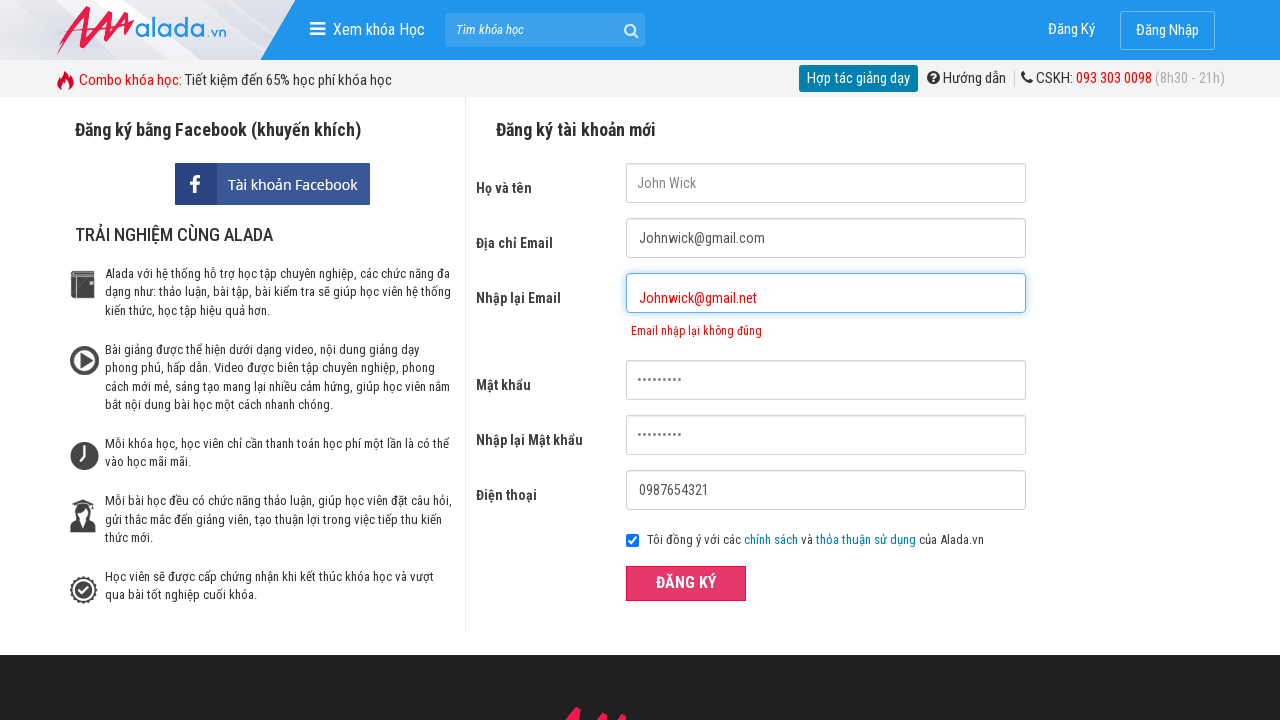